Navigates to a login page and clicks on a link with partial text "Elemental"

Starting URL: https://the-internet.herokuapp.com/login

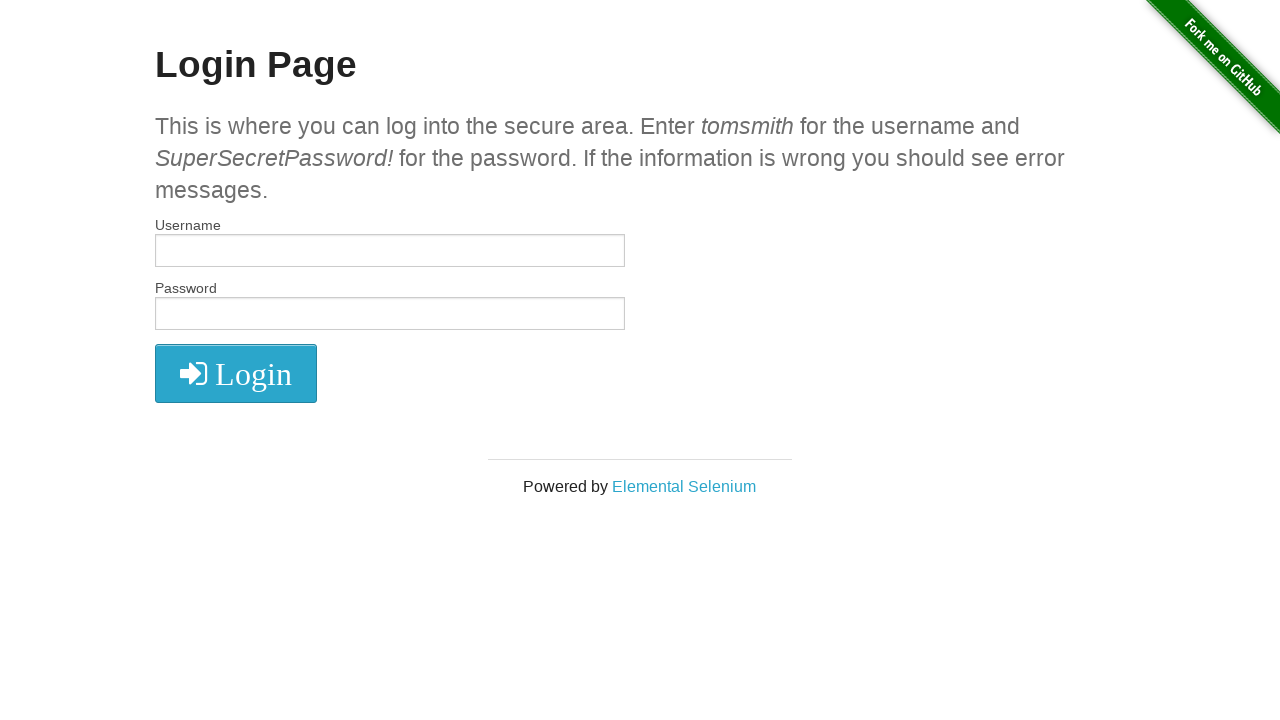

Navigated to login page at https://the-internet.herokuapp.com/login
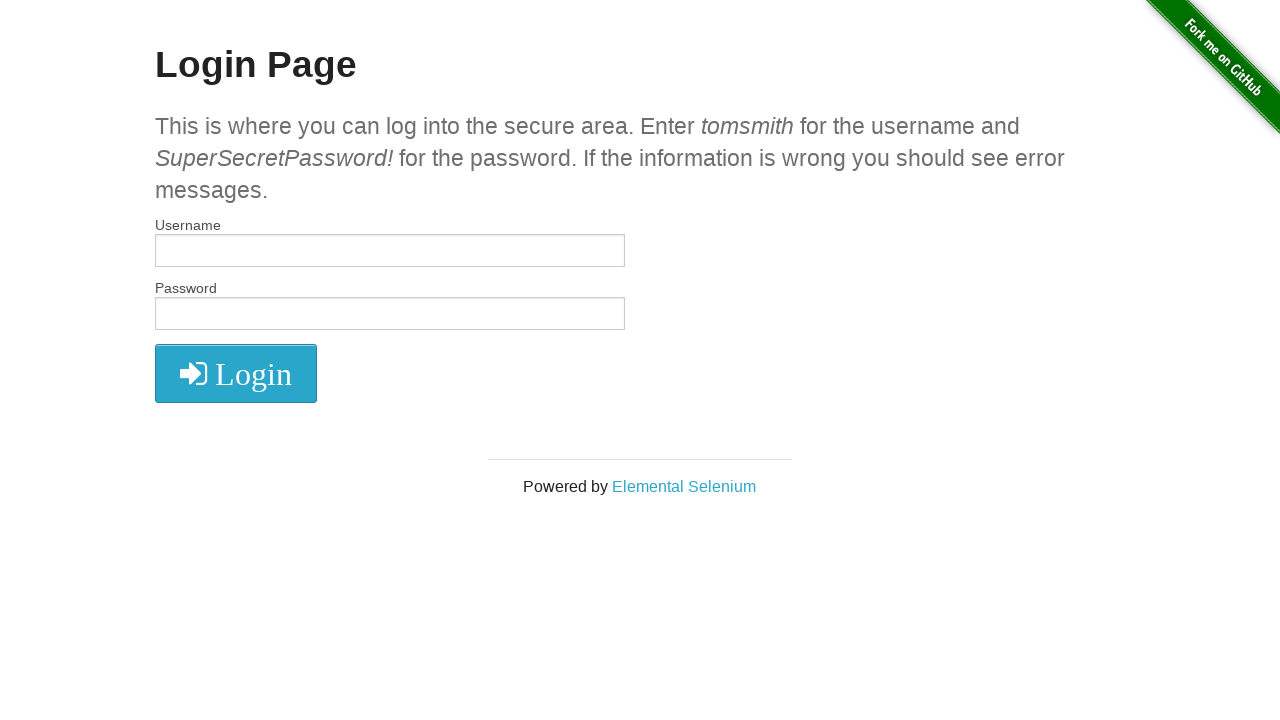

Clicked on link with partial text 'Elemental' at (684, 486) on text=Elemental
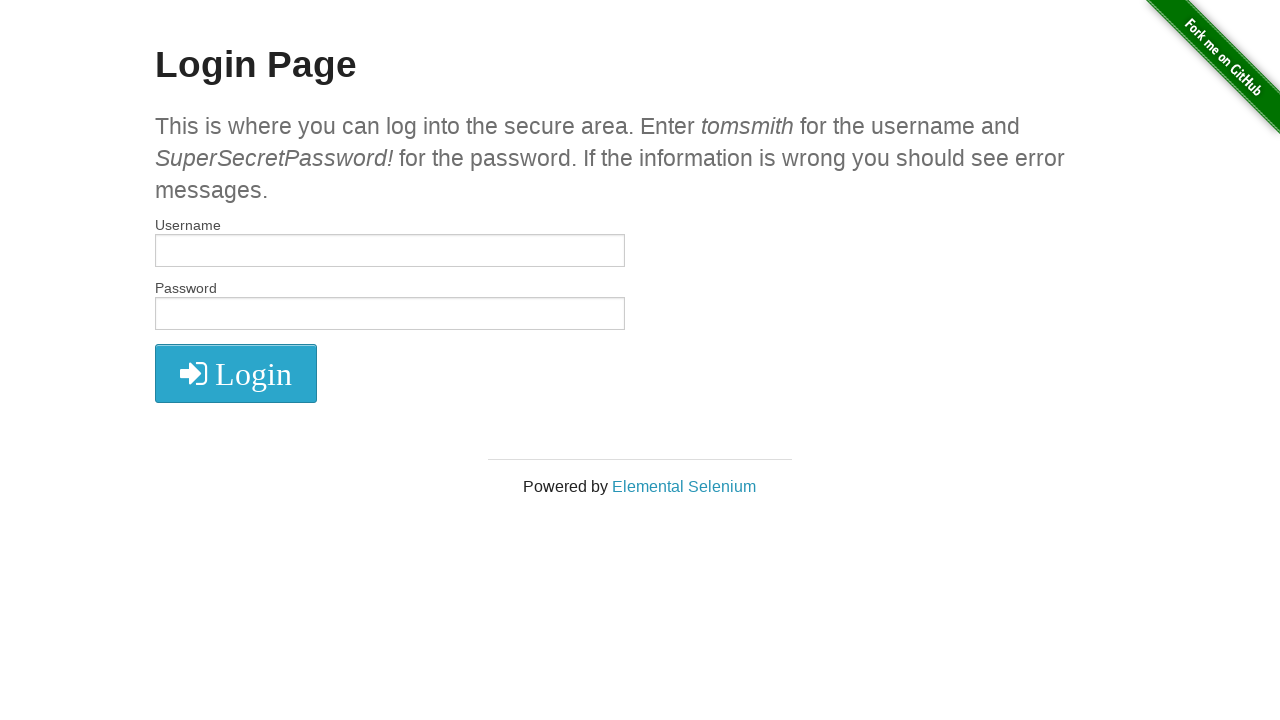

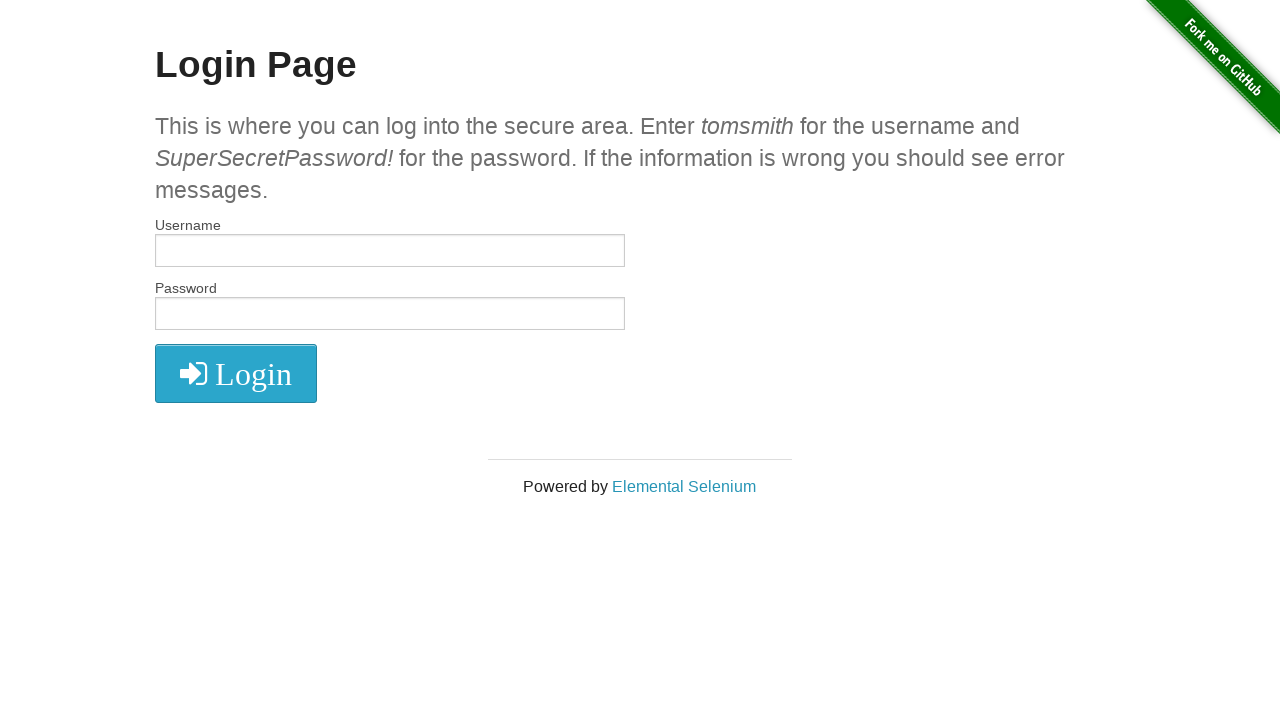